Tests dropdown functionality by validating default selection, selecting different options using various methods, and verifying the dropdown title

Starting URL: http://the-internet.herokuapp.com/dropdown

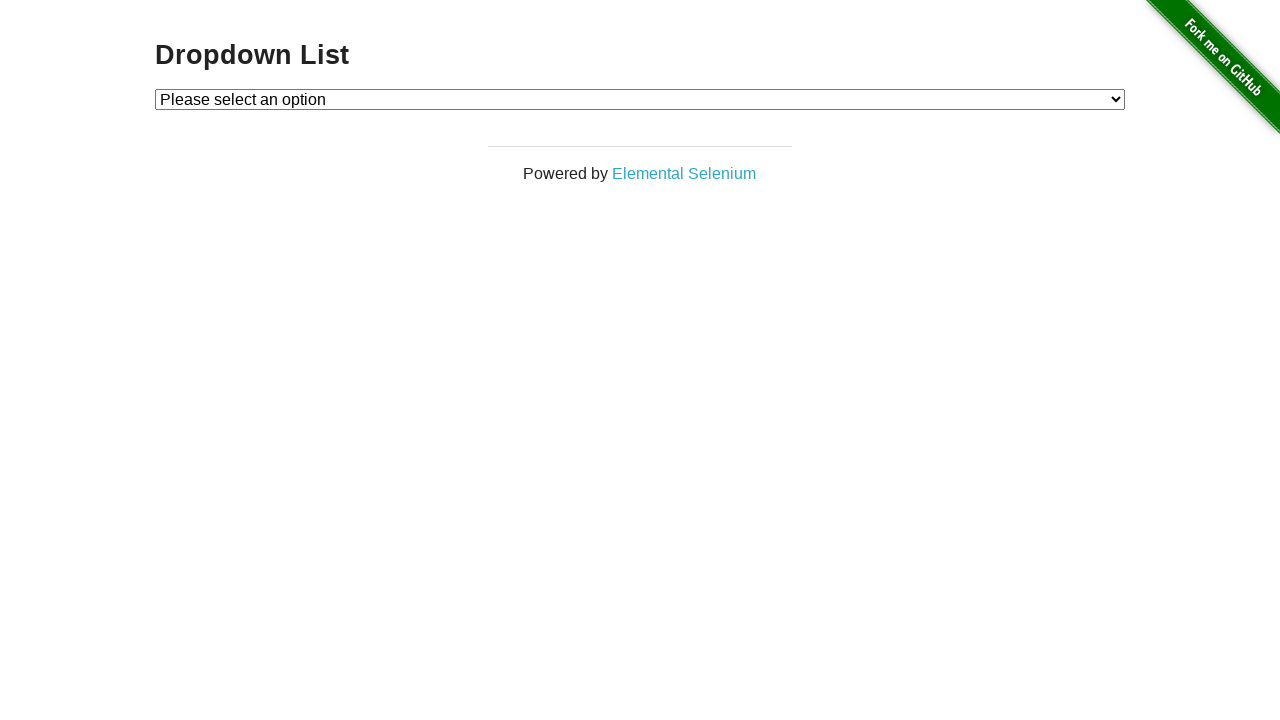

Located dropdown element with id 'dropdown'
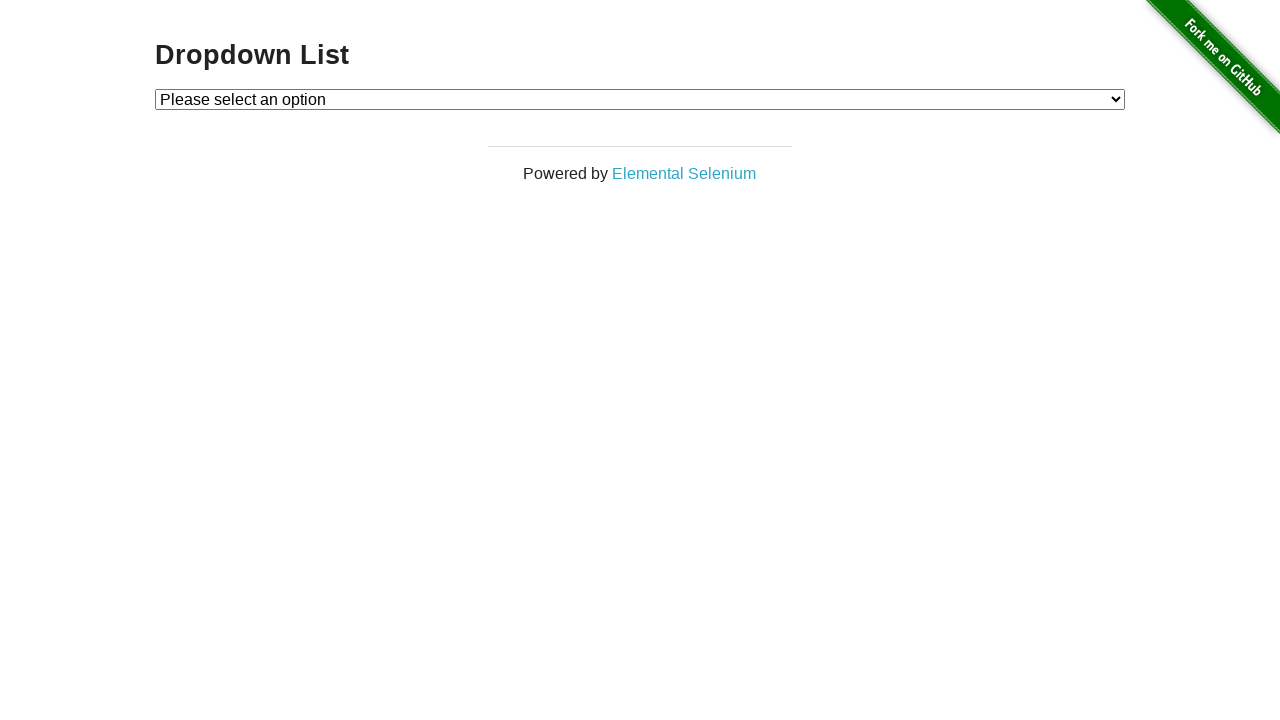

Validated default selection is 'Please select an option'
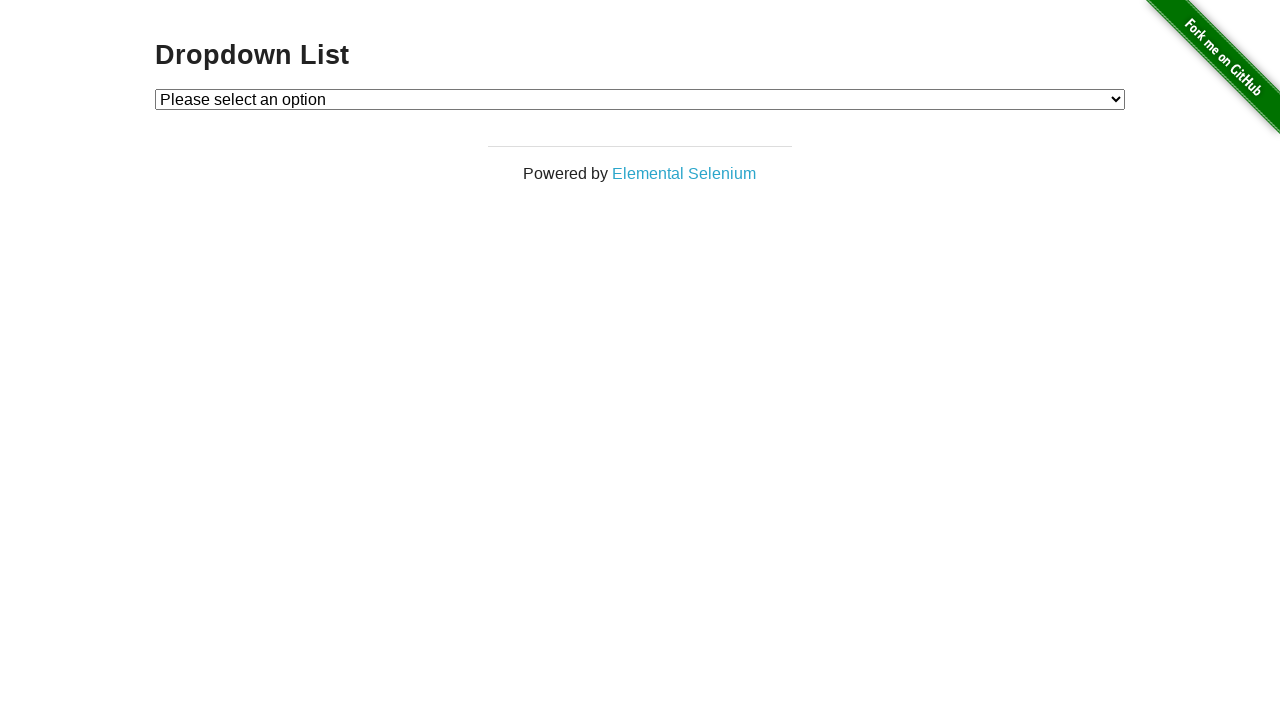

Selected 'Option 1' by visible text on select#dropdown
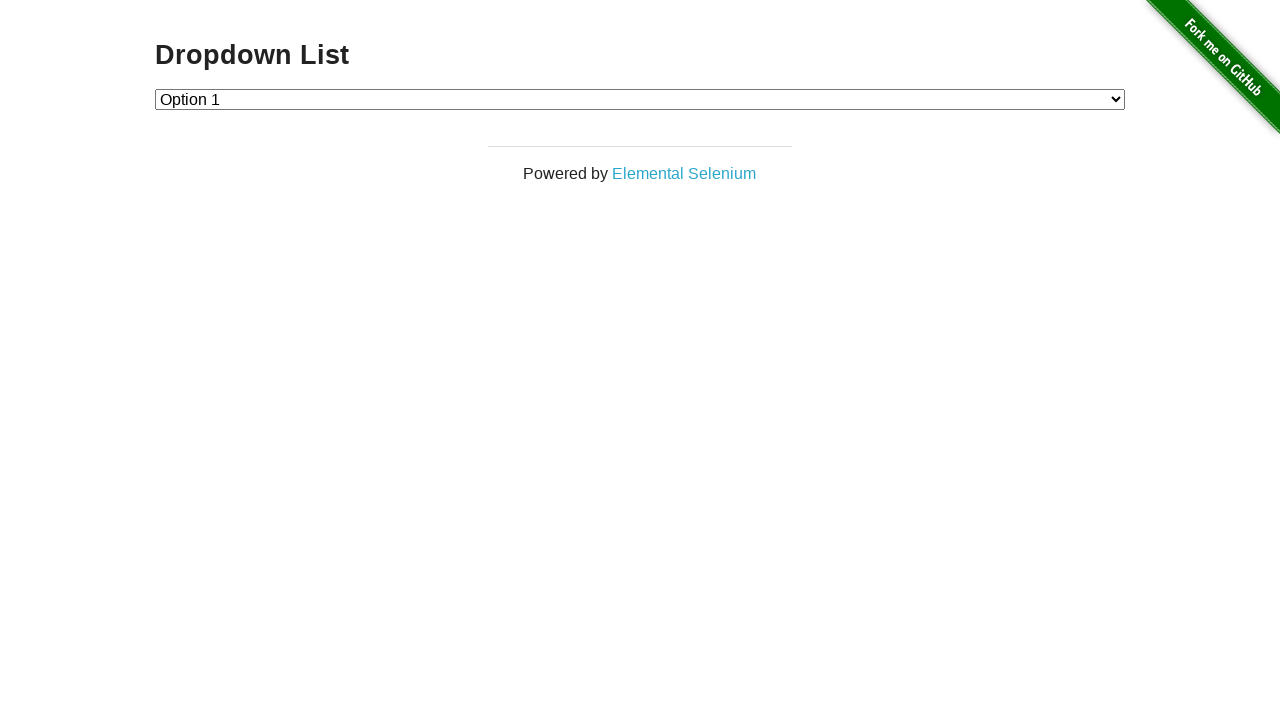

Validated that 'Option 1' is now selected
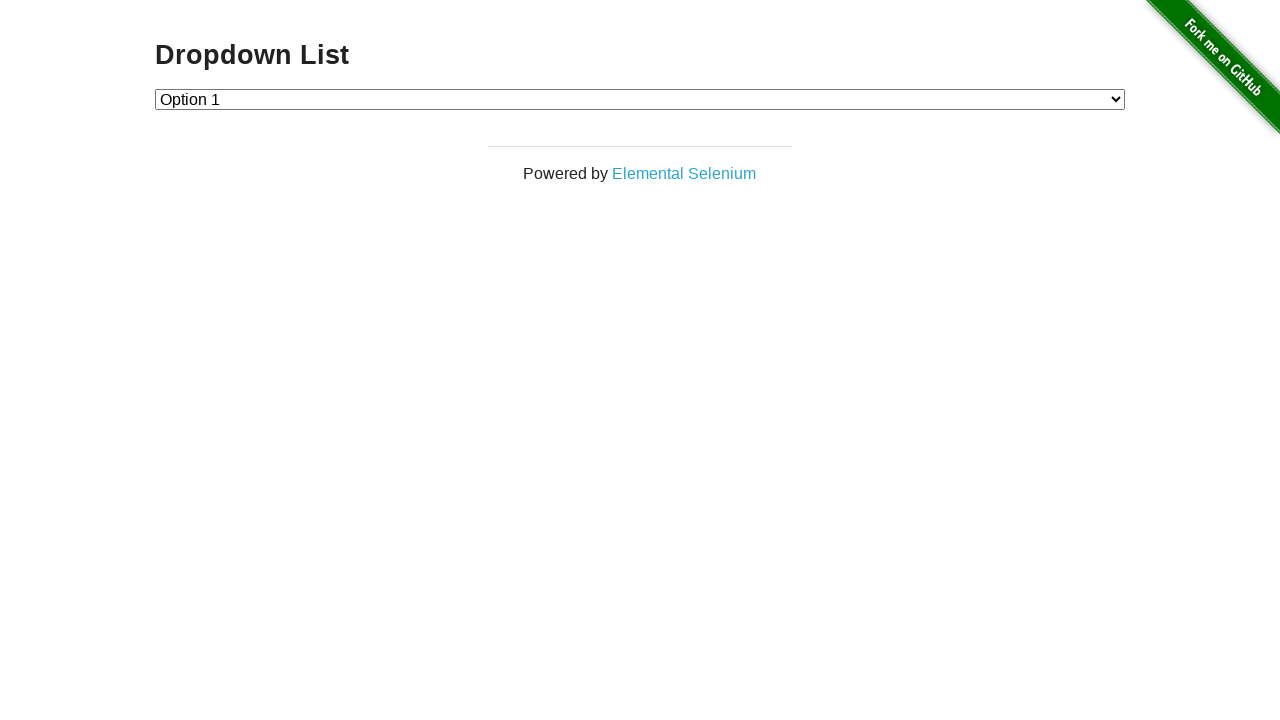

Selected 'Option 2' by value attribute on select#dropdown
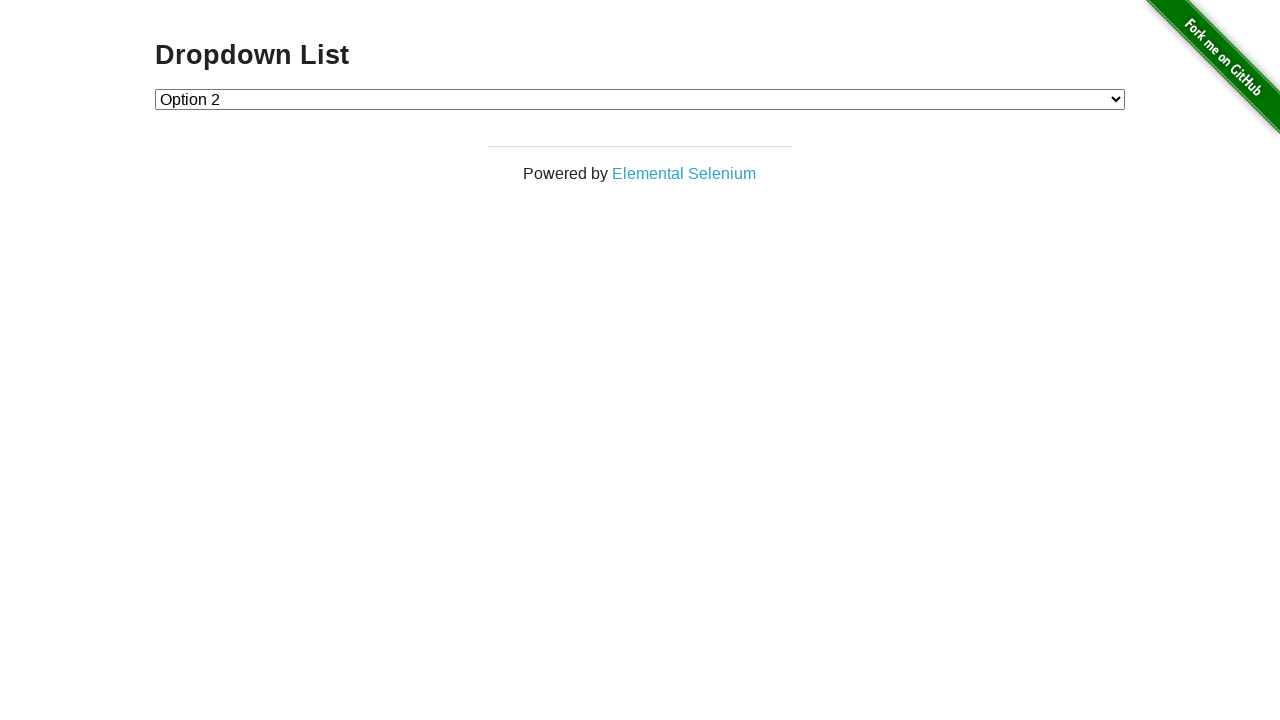

Validated that 'Option 2' is now selected
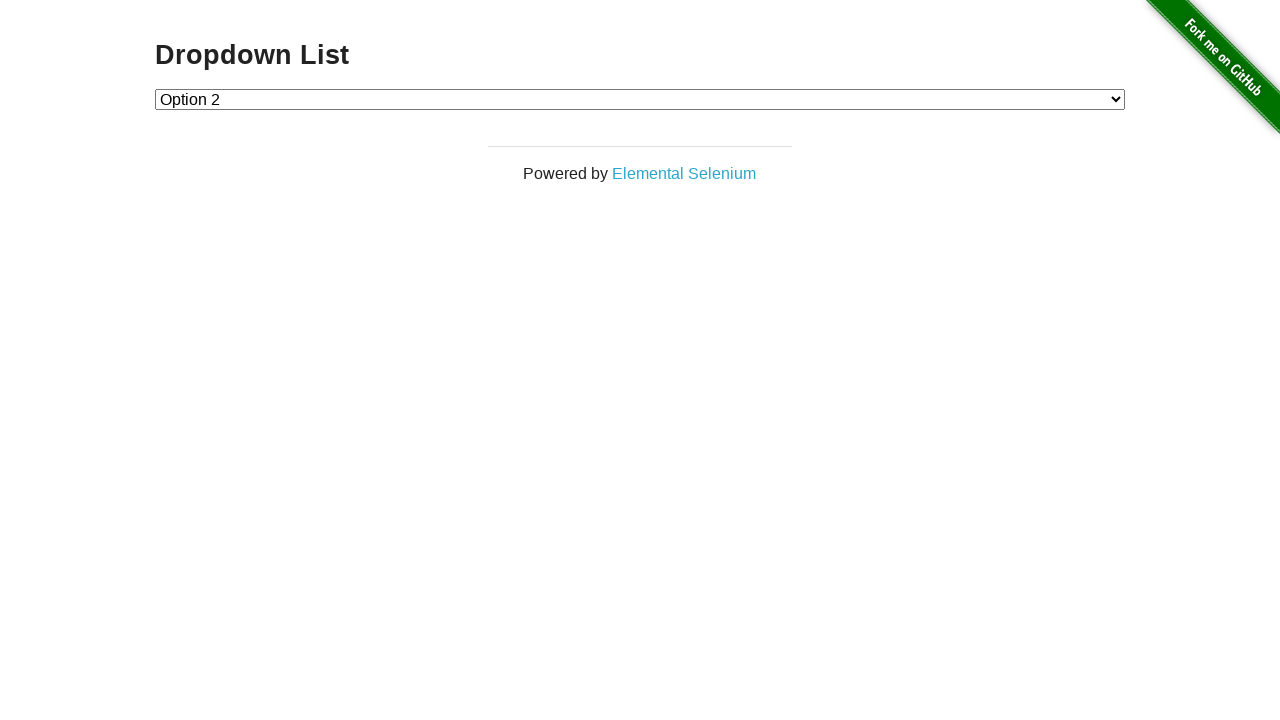

Selected 'Option 1' by index (1) on select#dropdown
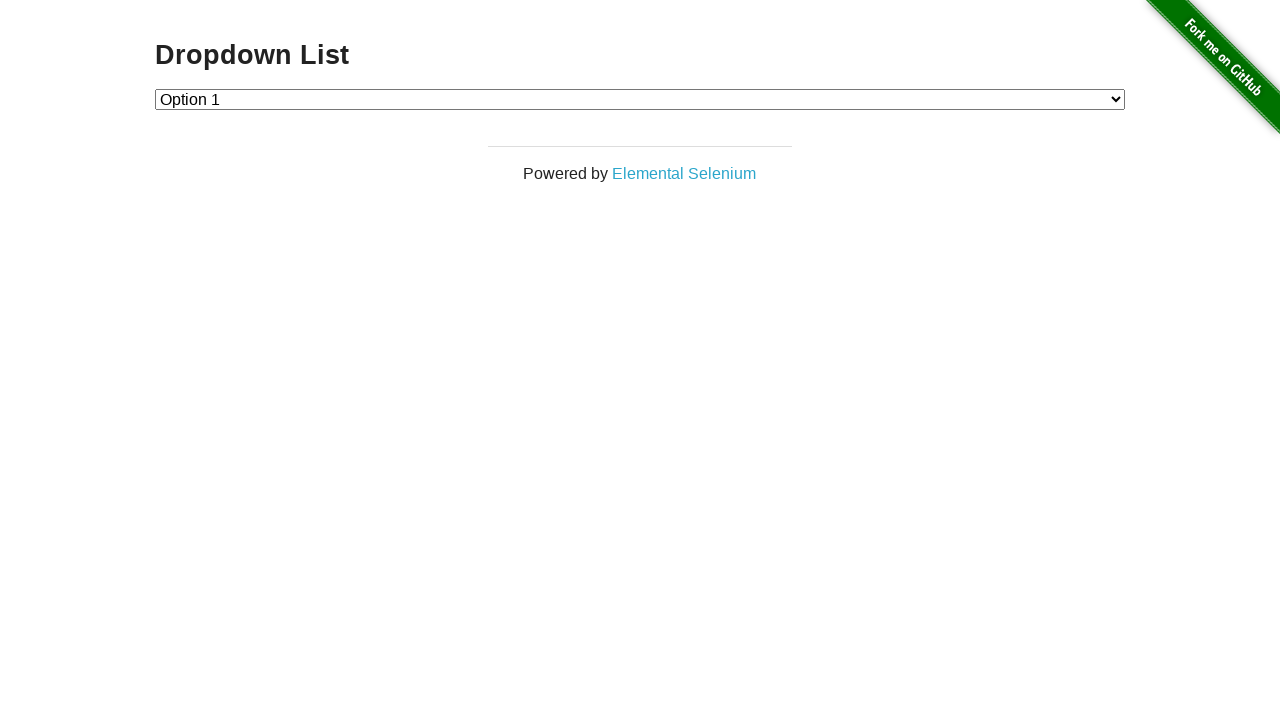

Validated that 'Option 1' is selected via index selection
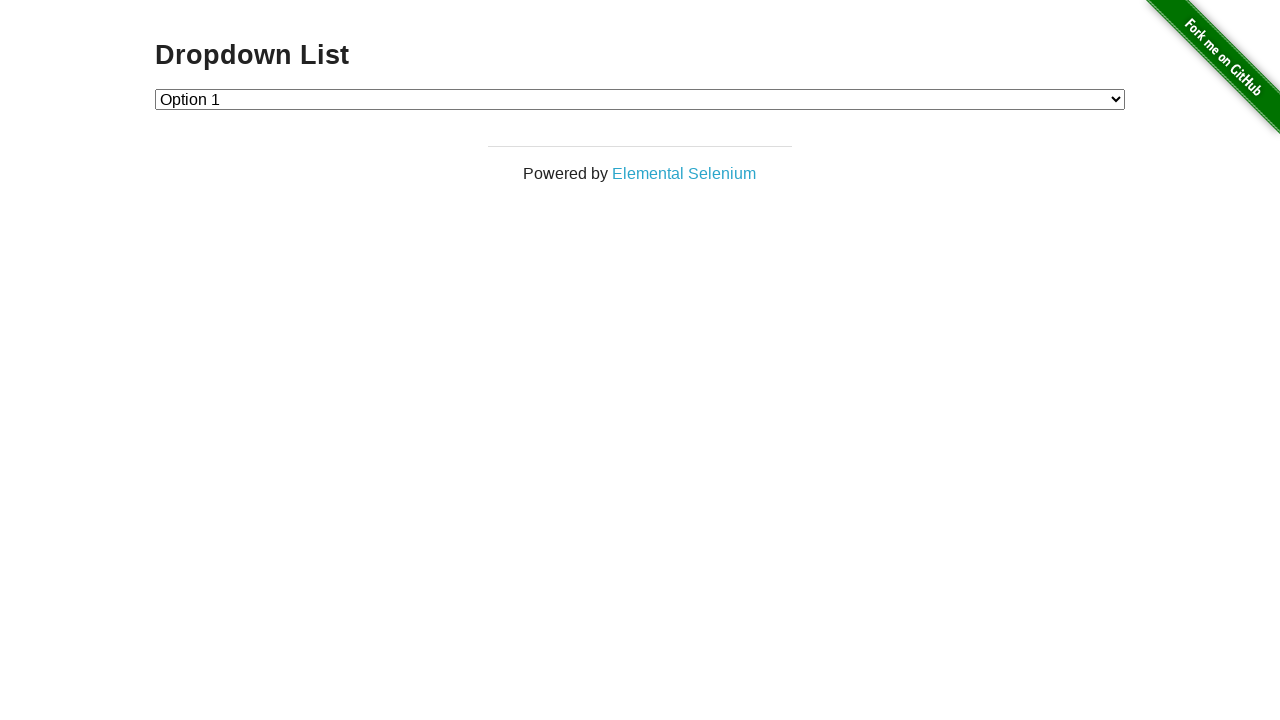

Located dropdown heading element
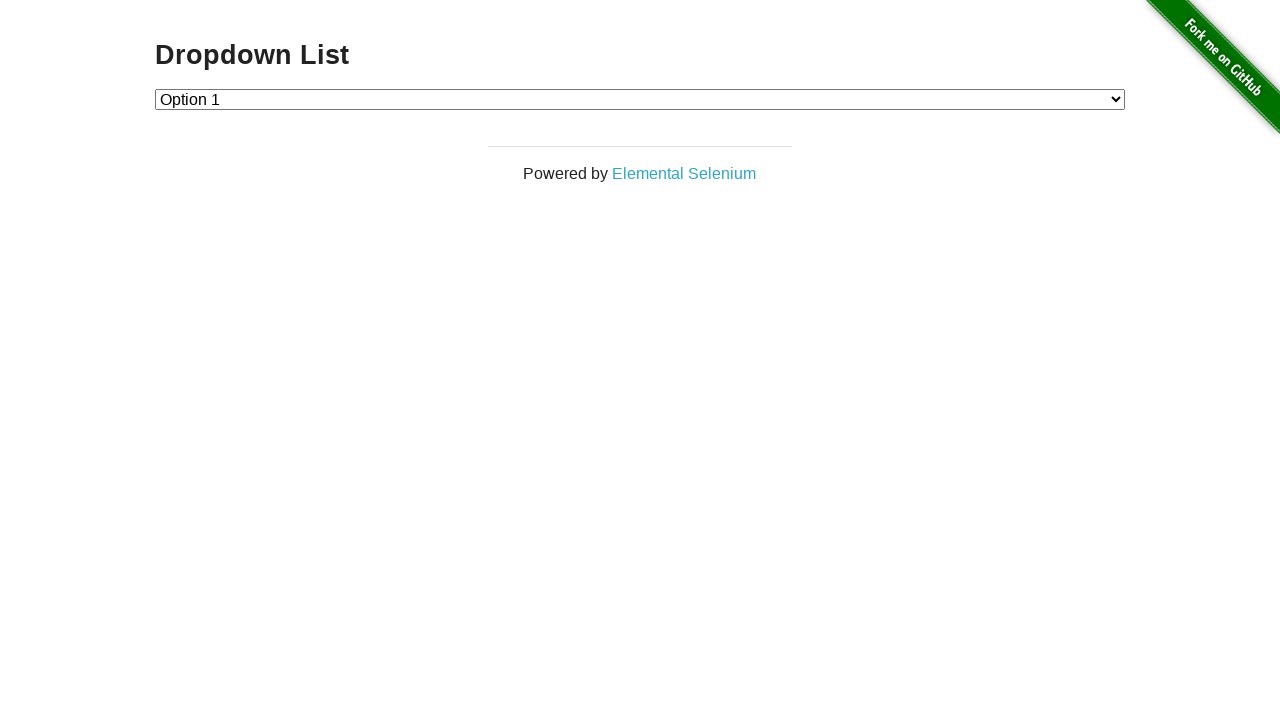

Validated dropdown title is 'Dropdown List'
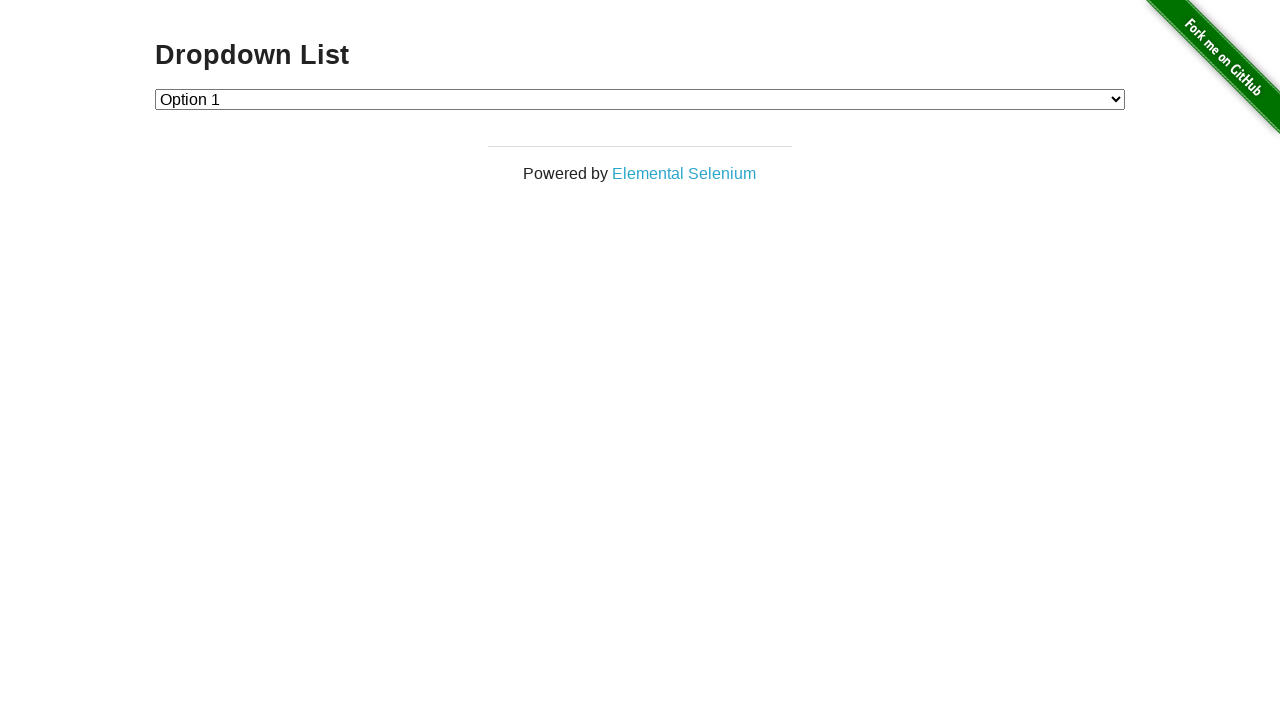

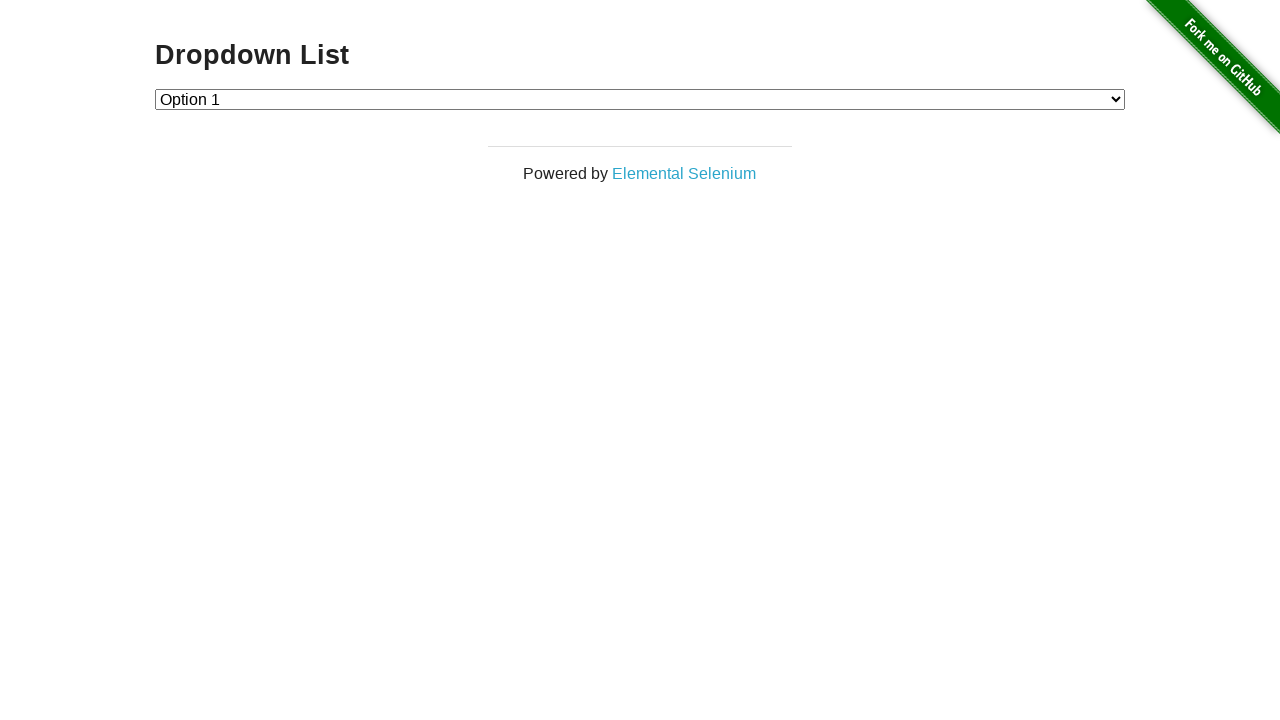